Navigates to the AIG Israel homepage and verifies the page loads successfully

Starting URL: https://www.aig.co.il

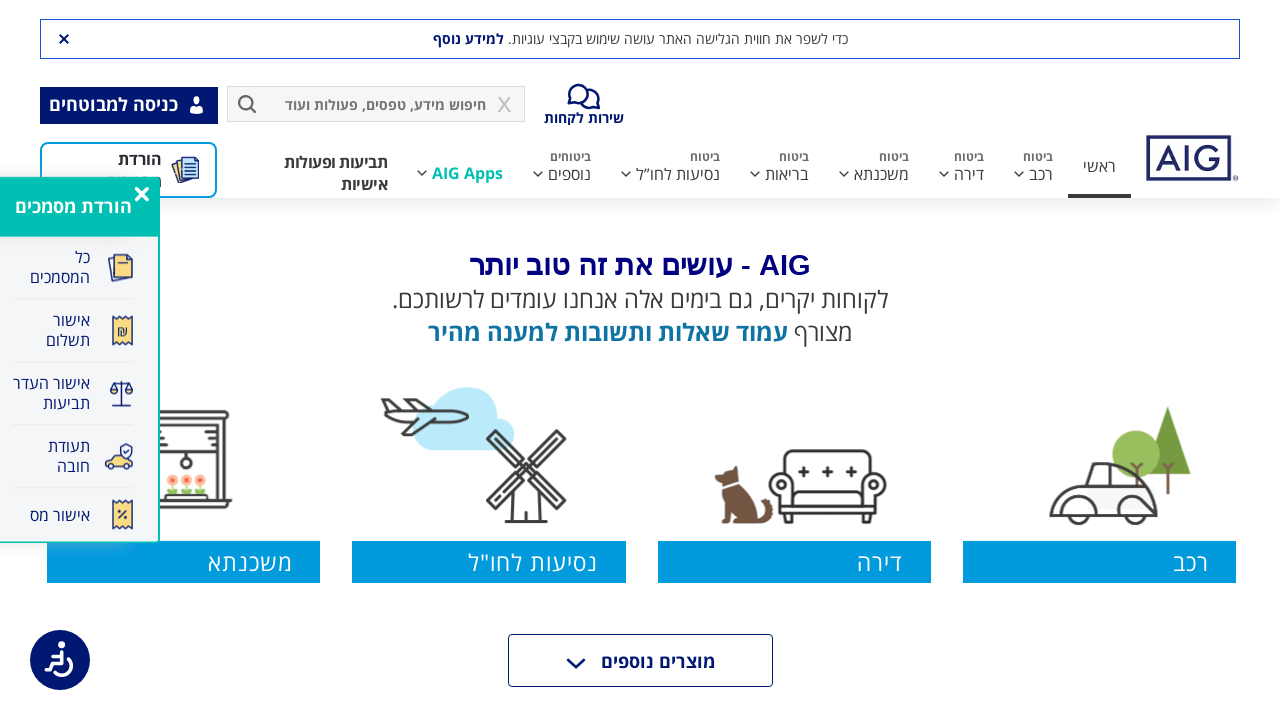

Waited for page network idle state
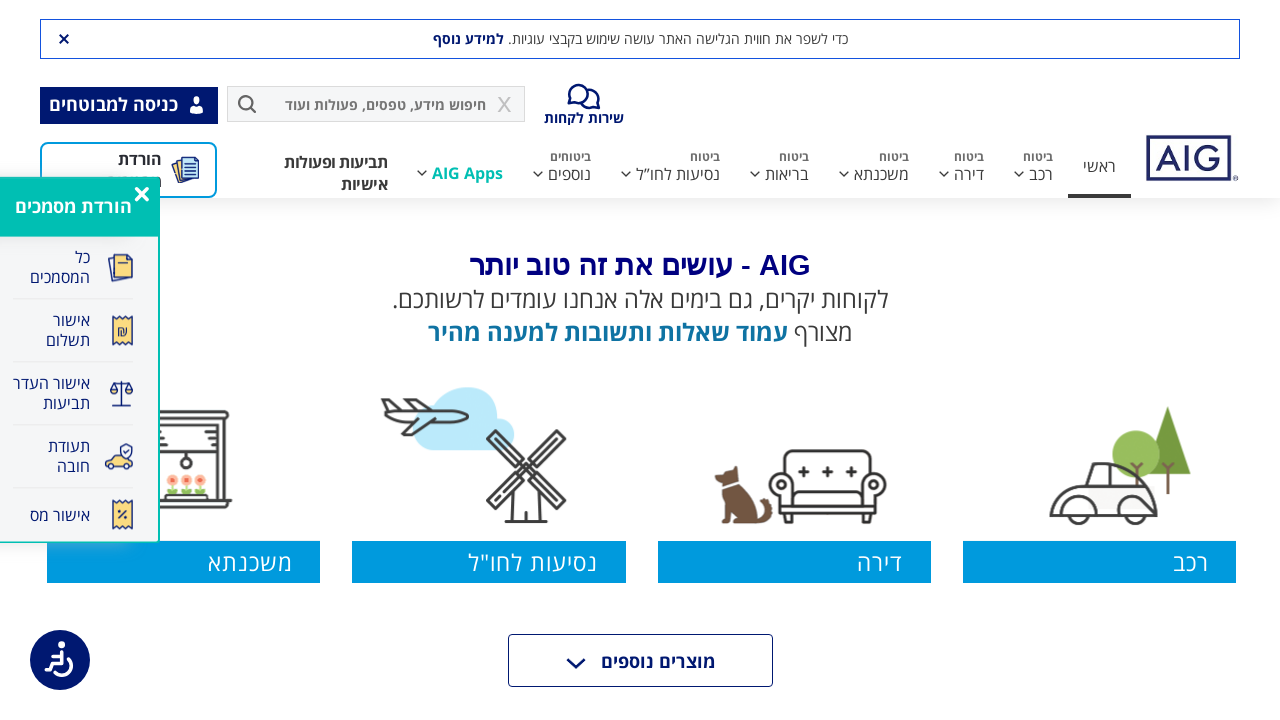

Verified body element is present on AIG Israel homepage
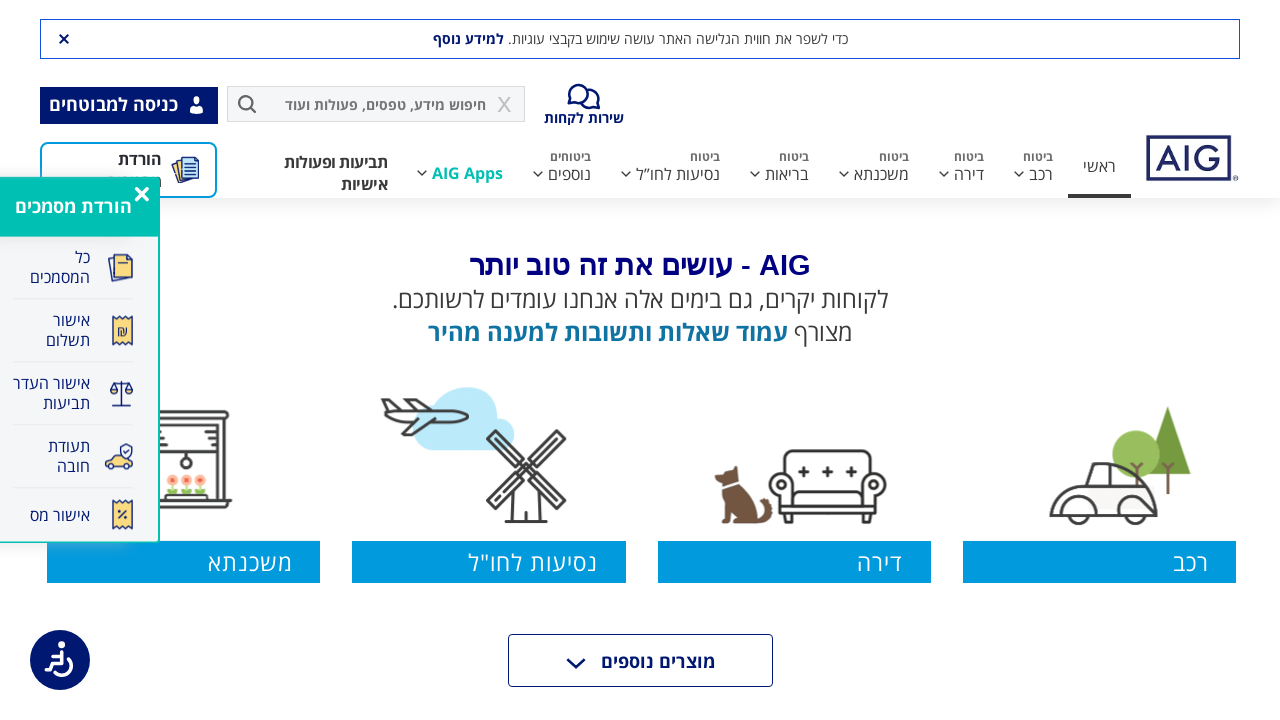

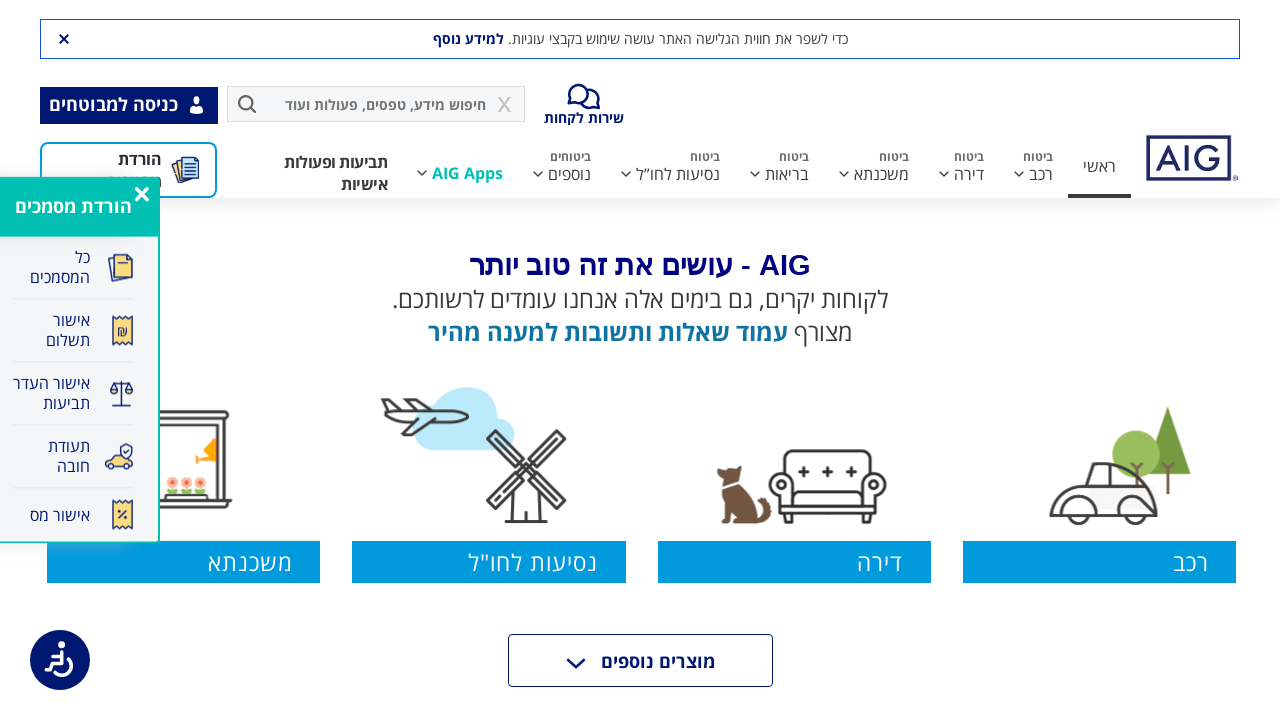